Tests form submission by clicking a dynamically calculated link text, then filling out a form with first name, last name, city, and country fields, and submitting it.

Starting URL: http://suninjuly.github.io/find_link_text

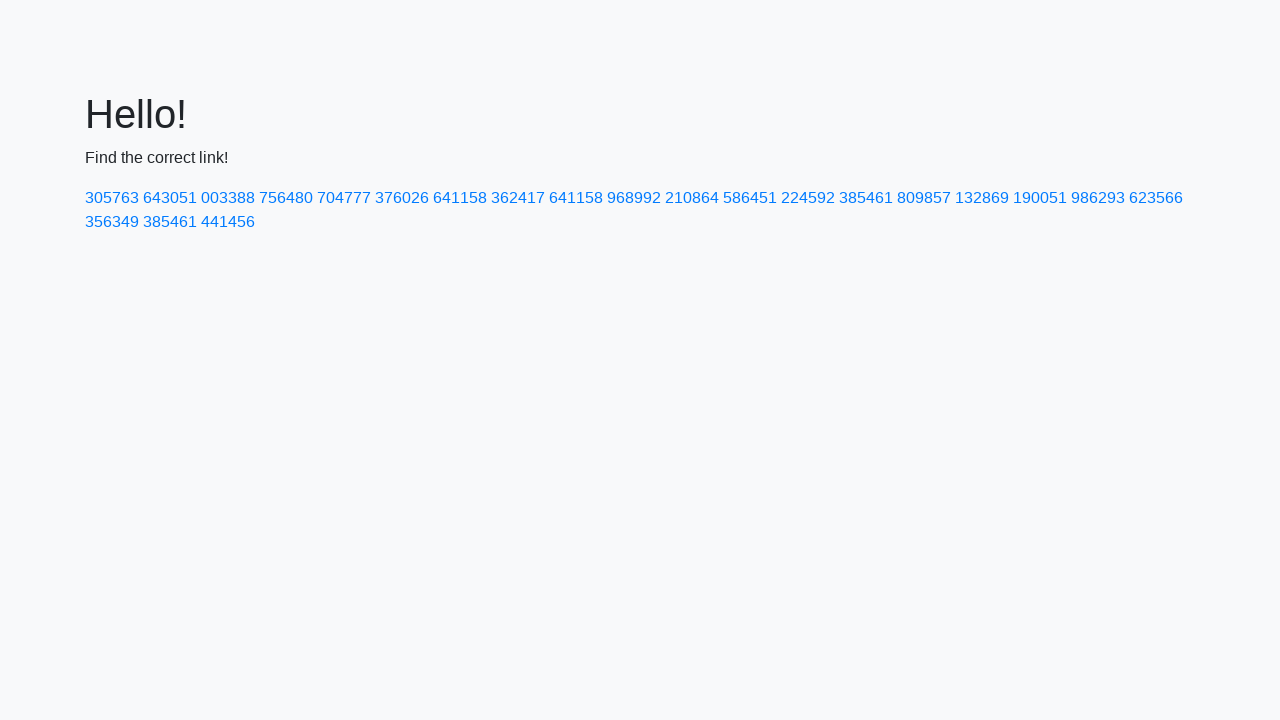

Clicked dynamically calculated link with text value 224592 at (808, 198) on text=224592
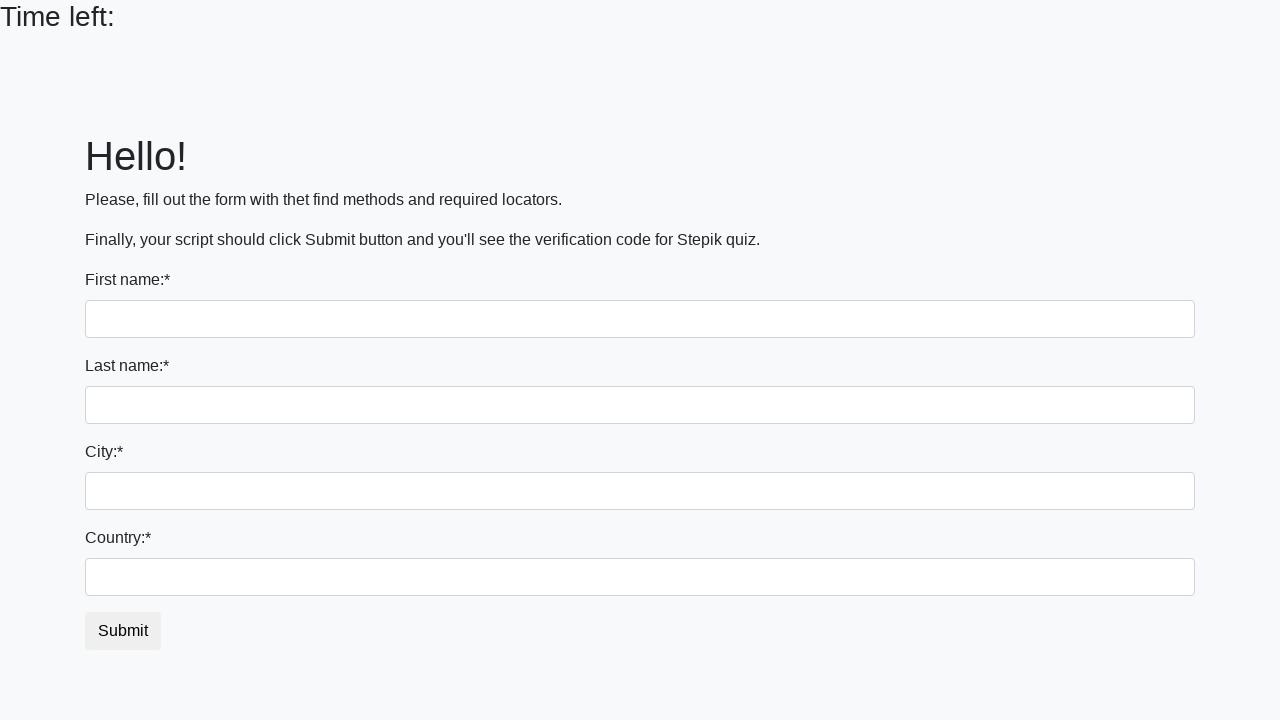

Filled first name field with 'Ivan' on input
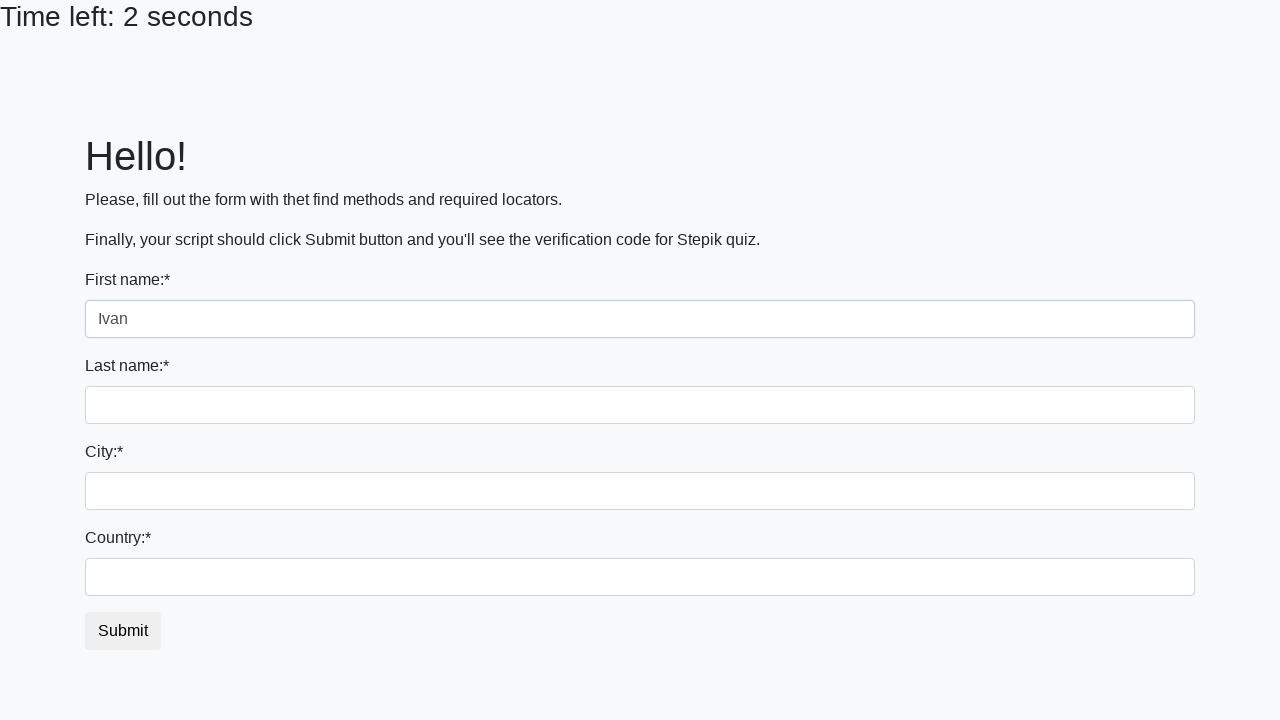

Filled last name field with 'Petrov' on input[name='last_name']
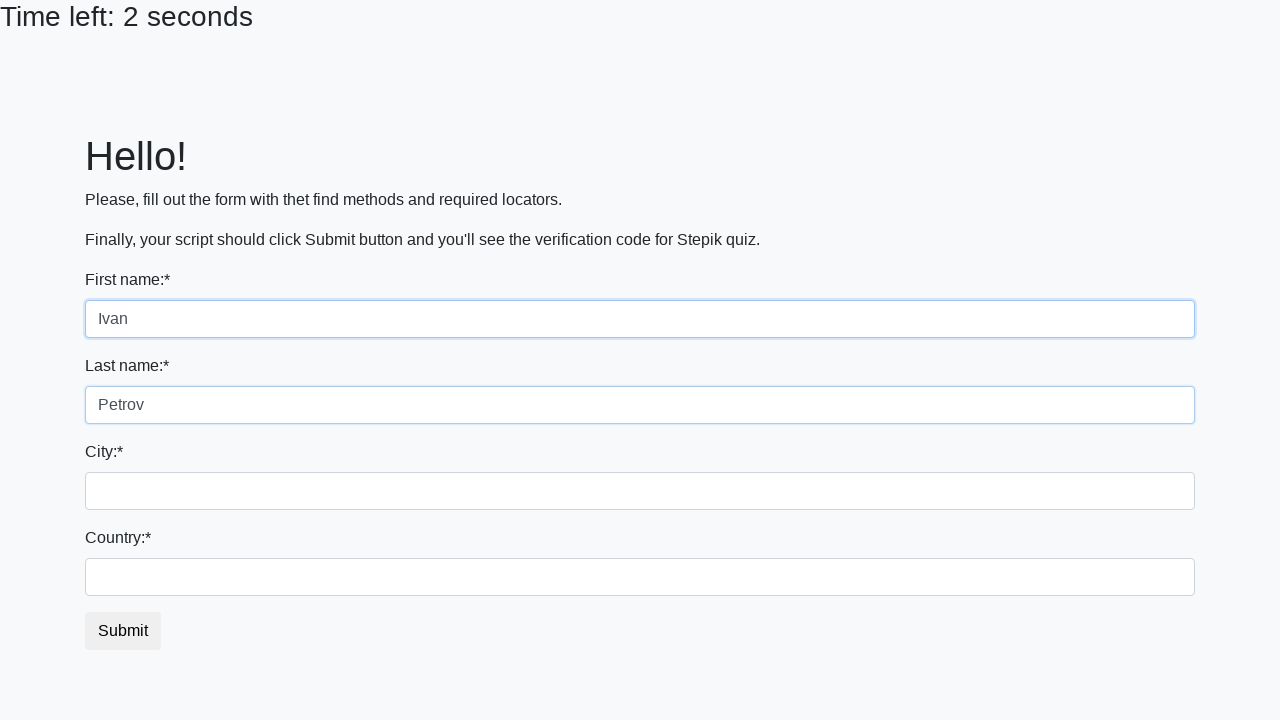

Filled city field with 'Smolensk' on .form-control.city
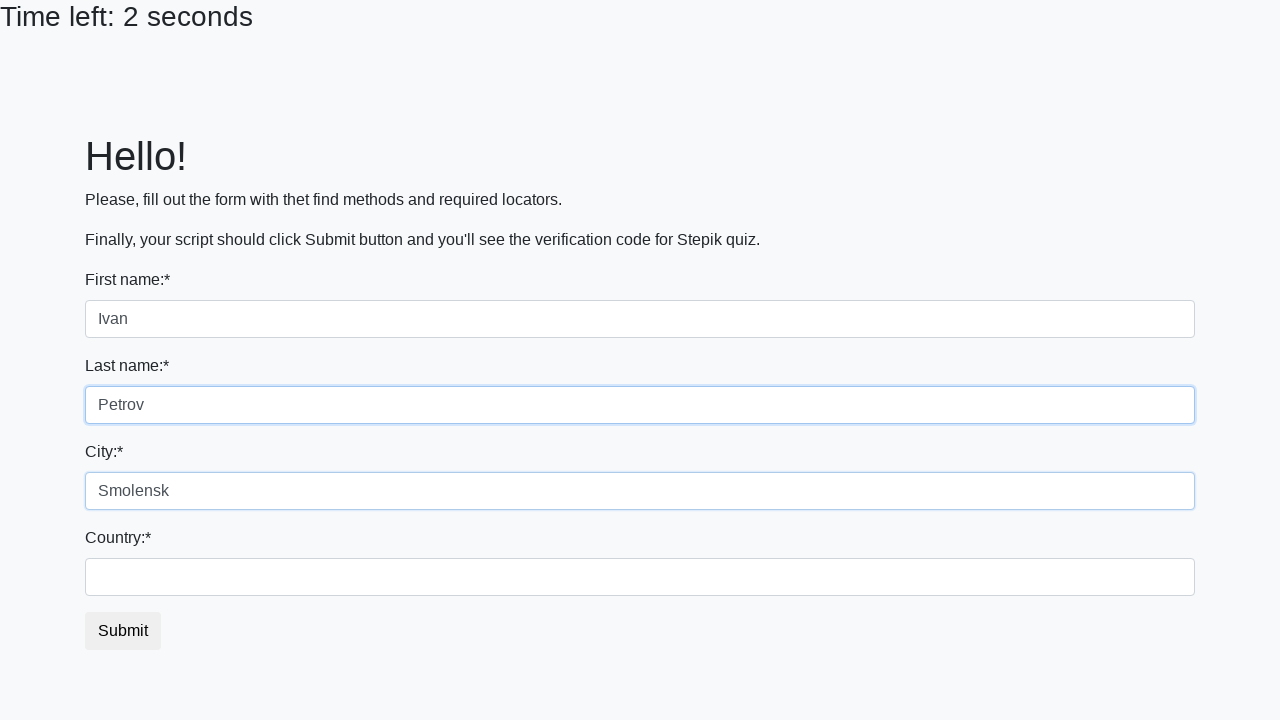

Filled country field with 'Russia' on #country
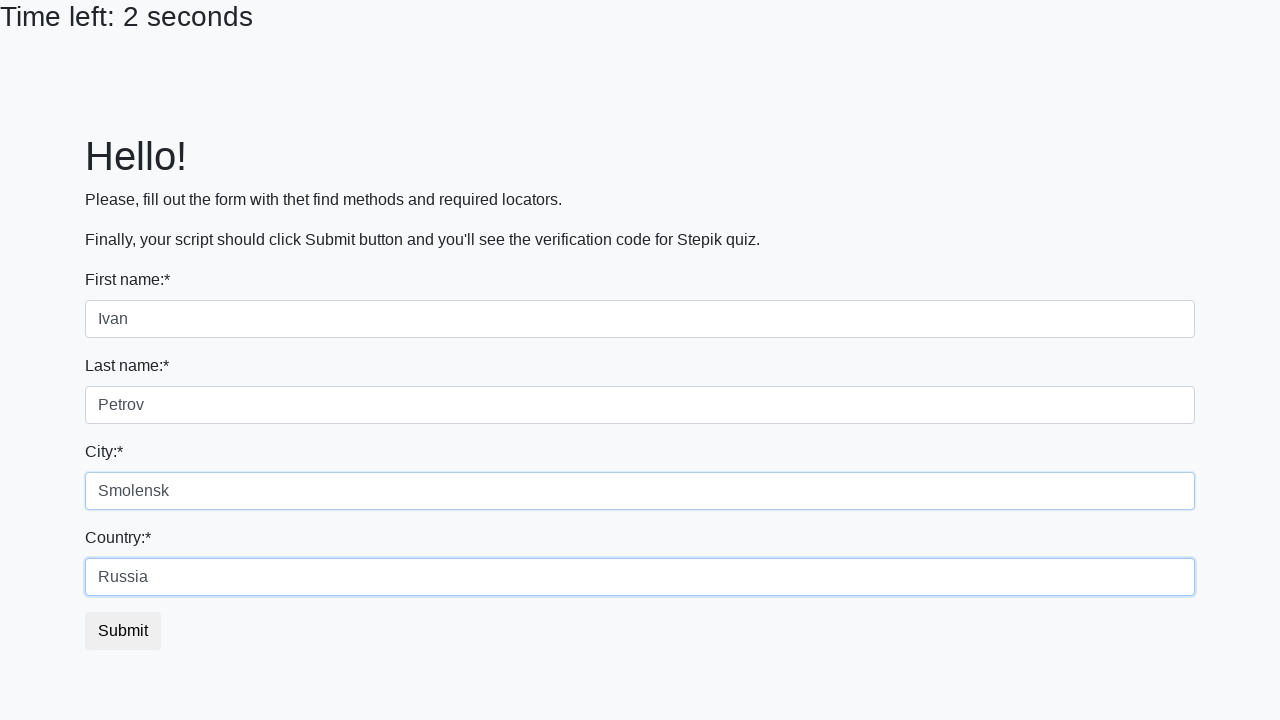

Clicked form submit button at (123, 631) on button.btn
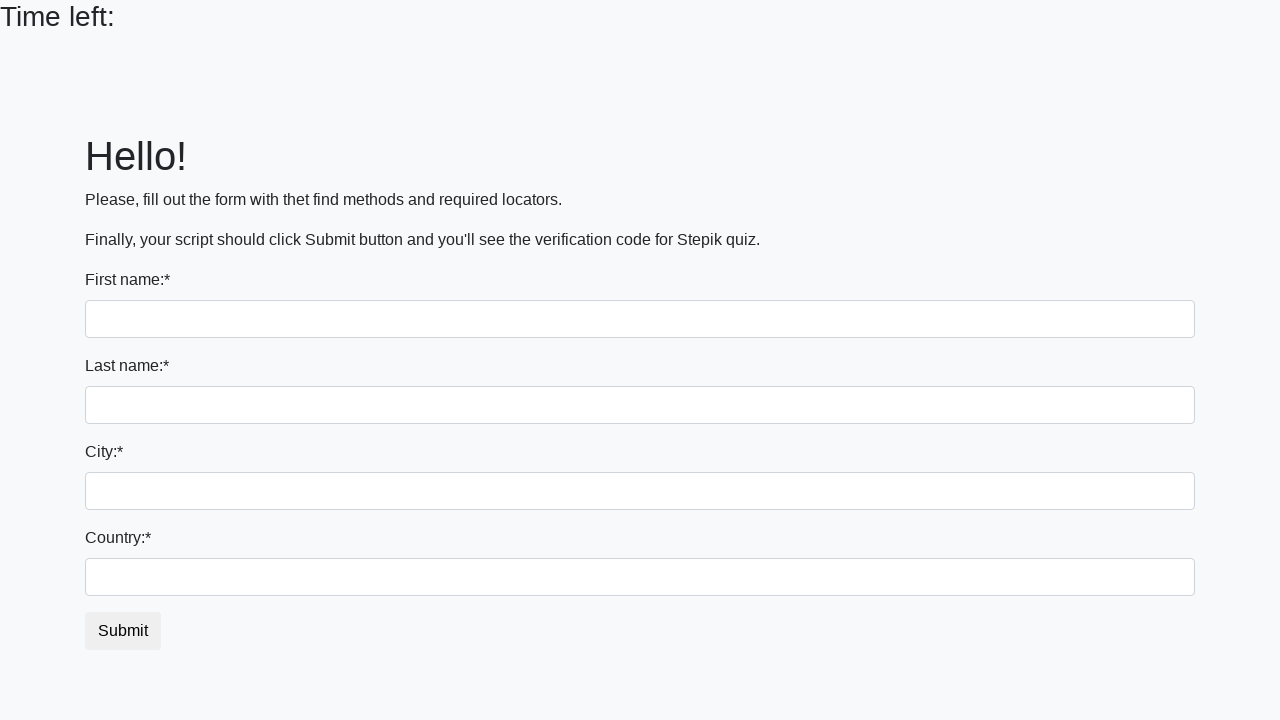

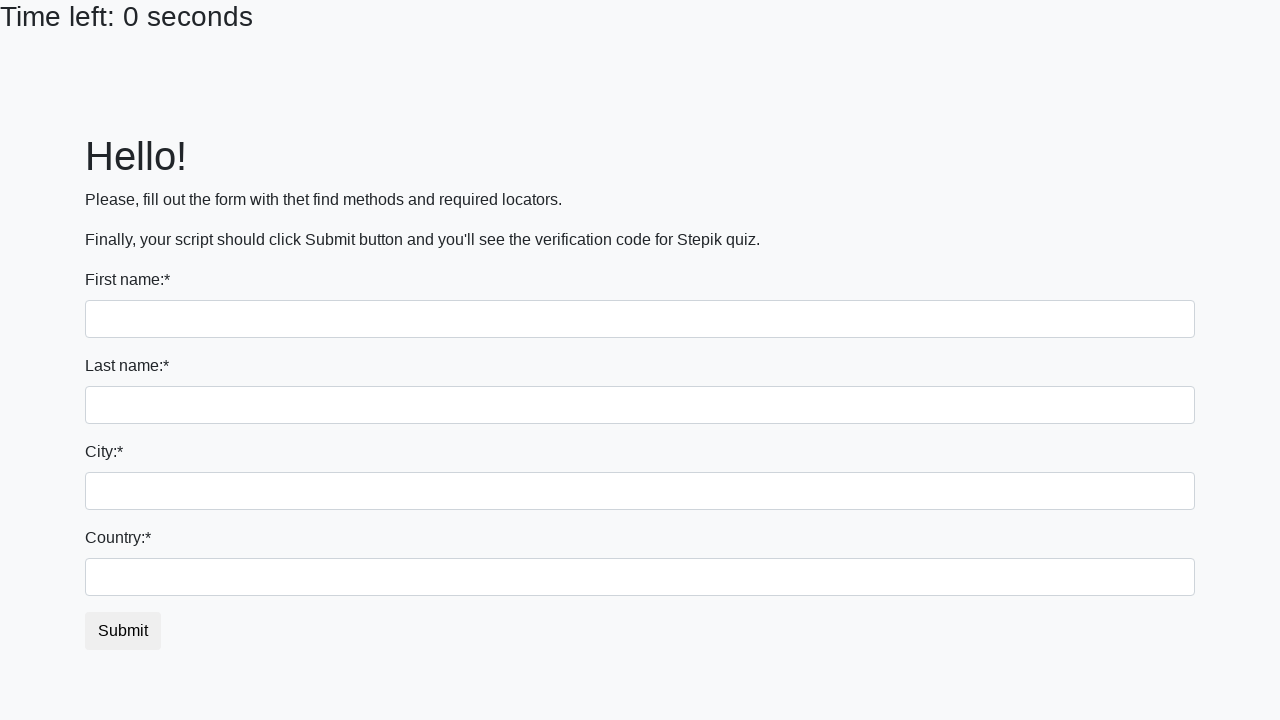